Tests adding and removing dynamic elements by clicking Add Element buttons and then deleting them

Starting URL: http://the-internet.herokuapp.com/add_remove_elements/

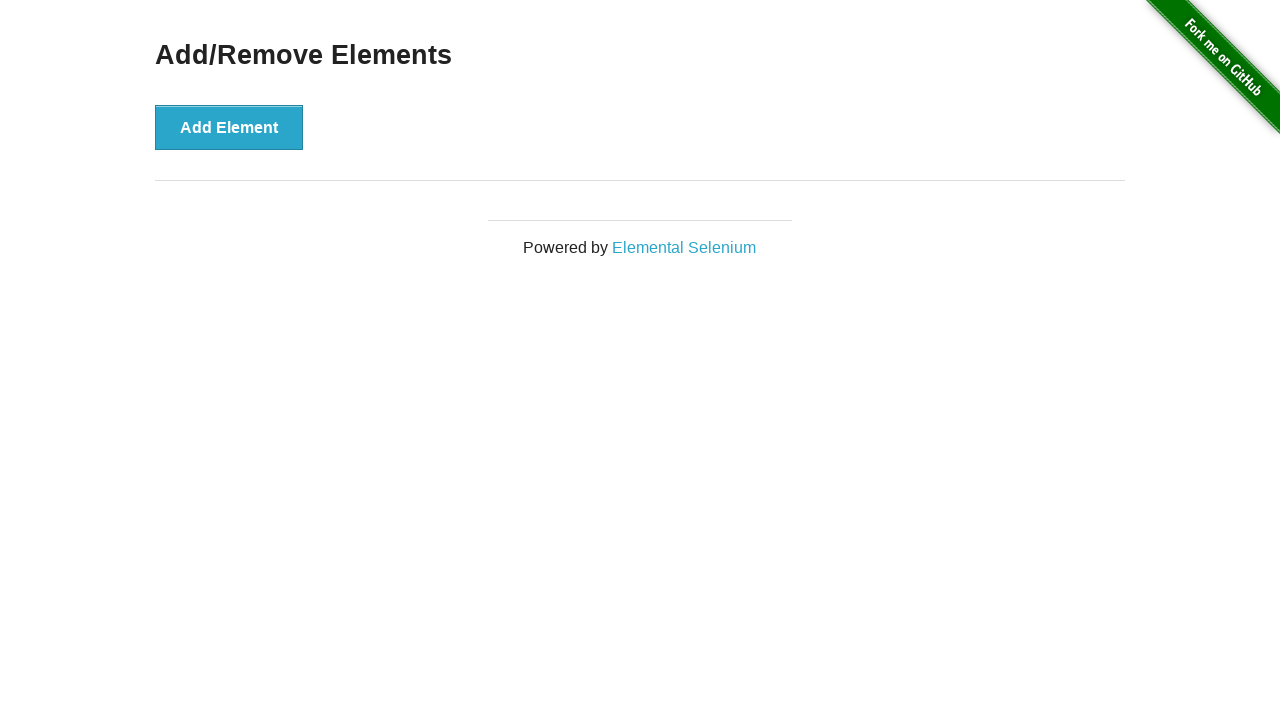

Clicked Add Element button (first time) at (229, 127) on xpath=//button[text()='Add Element']
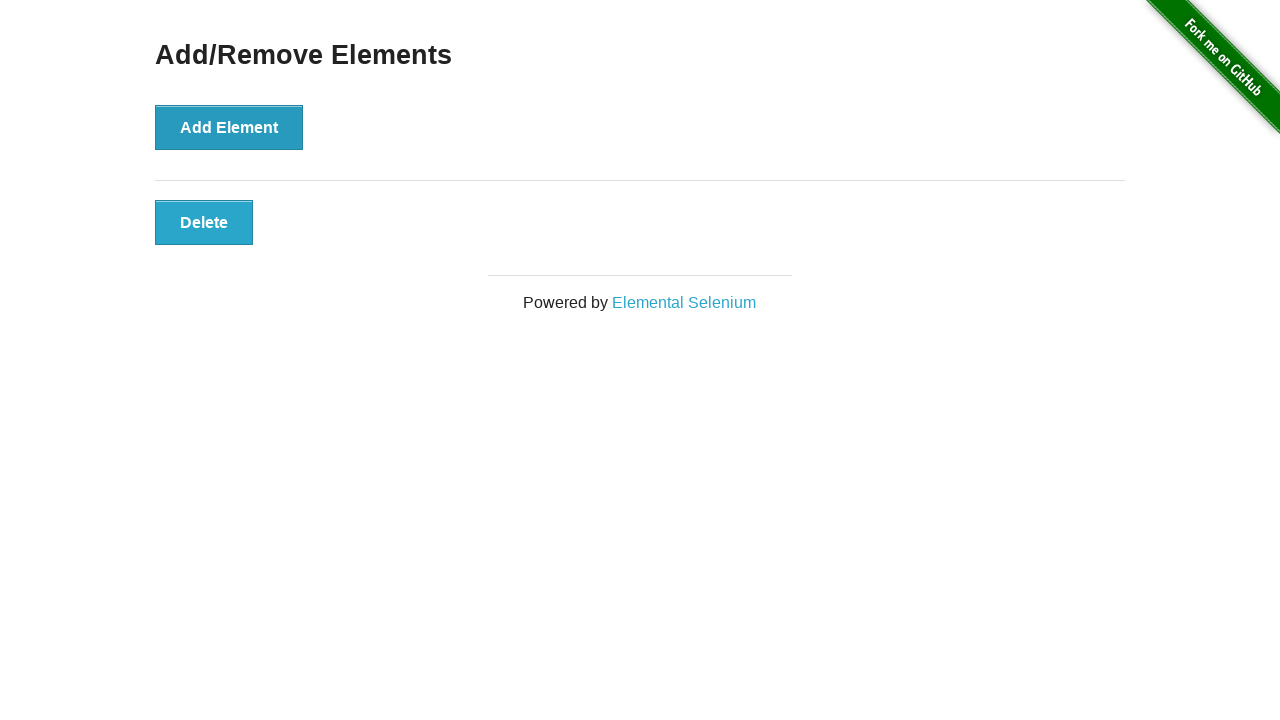

Clicked Add Element button (second time) at (229, 127) on xpath=//button[text()='Add Element']
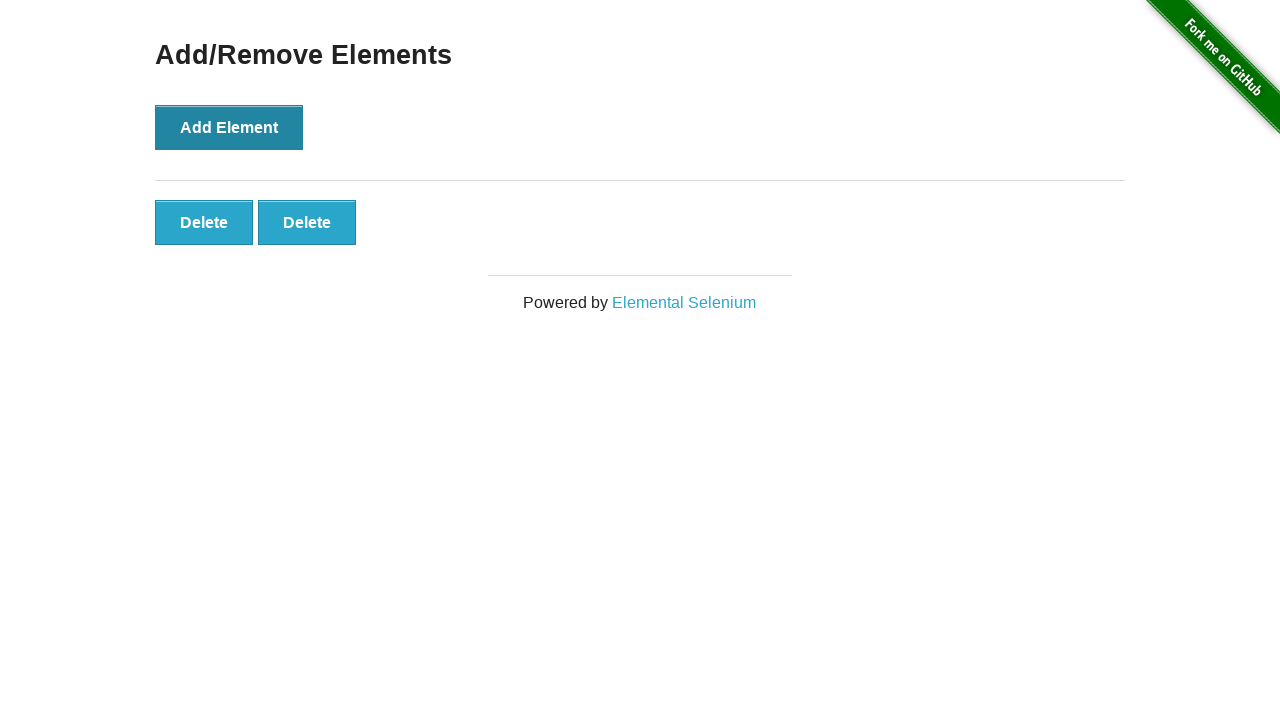

Clicked Delete button to remove one element at (204, 222) on xpath=//button[text()='Delete']
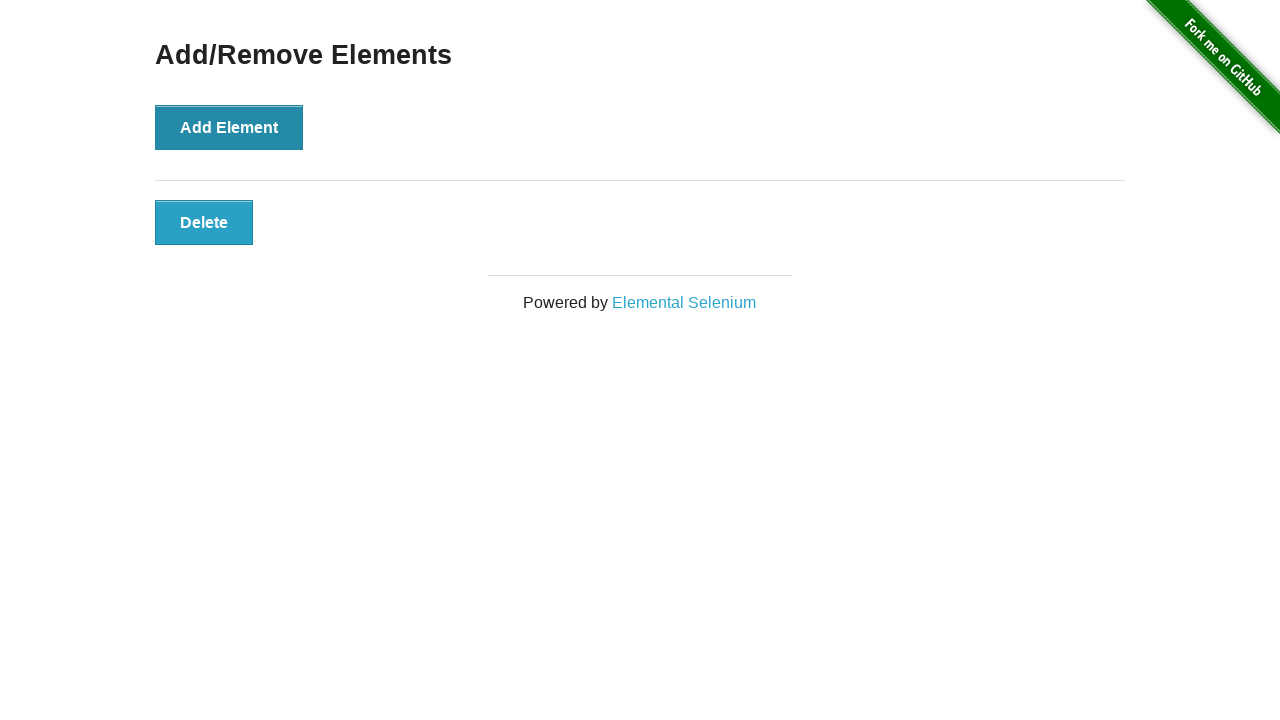

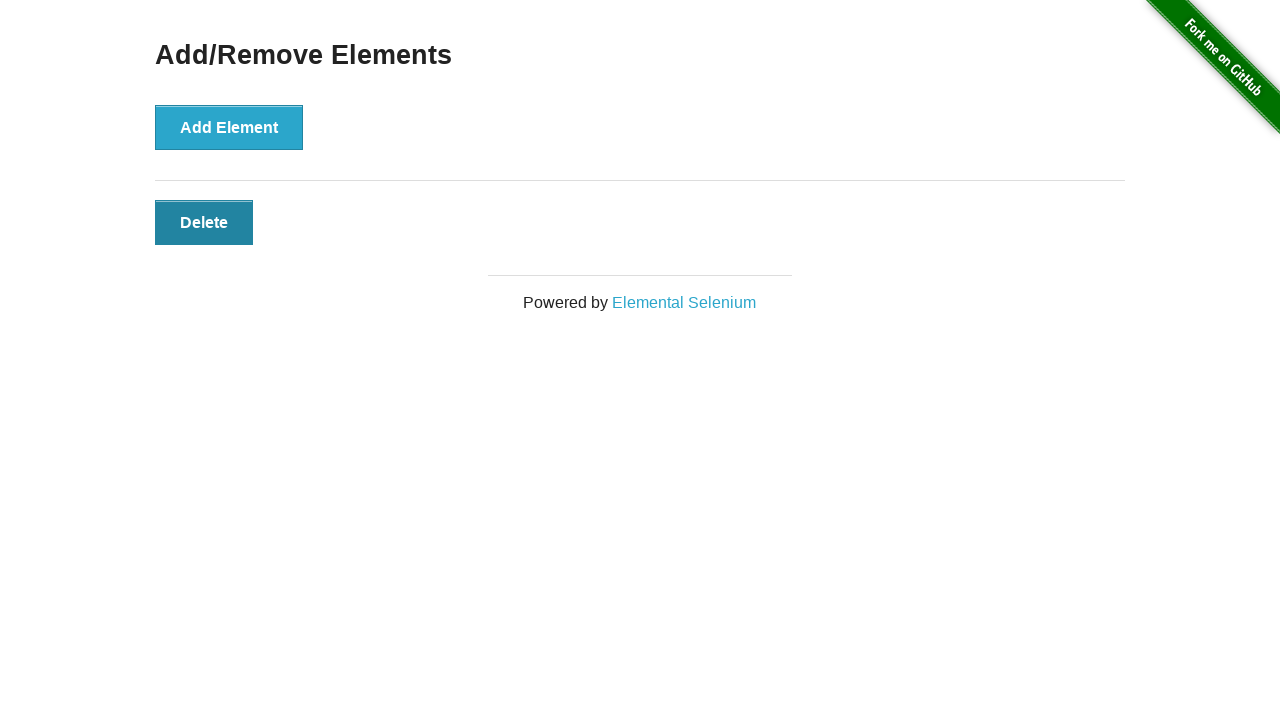